Tests hover functionality by moving mouse over multiple images and verifying that user information appears on hover

Starting URL: https://the-internet.herokuapp.com/hovers

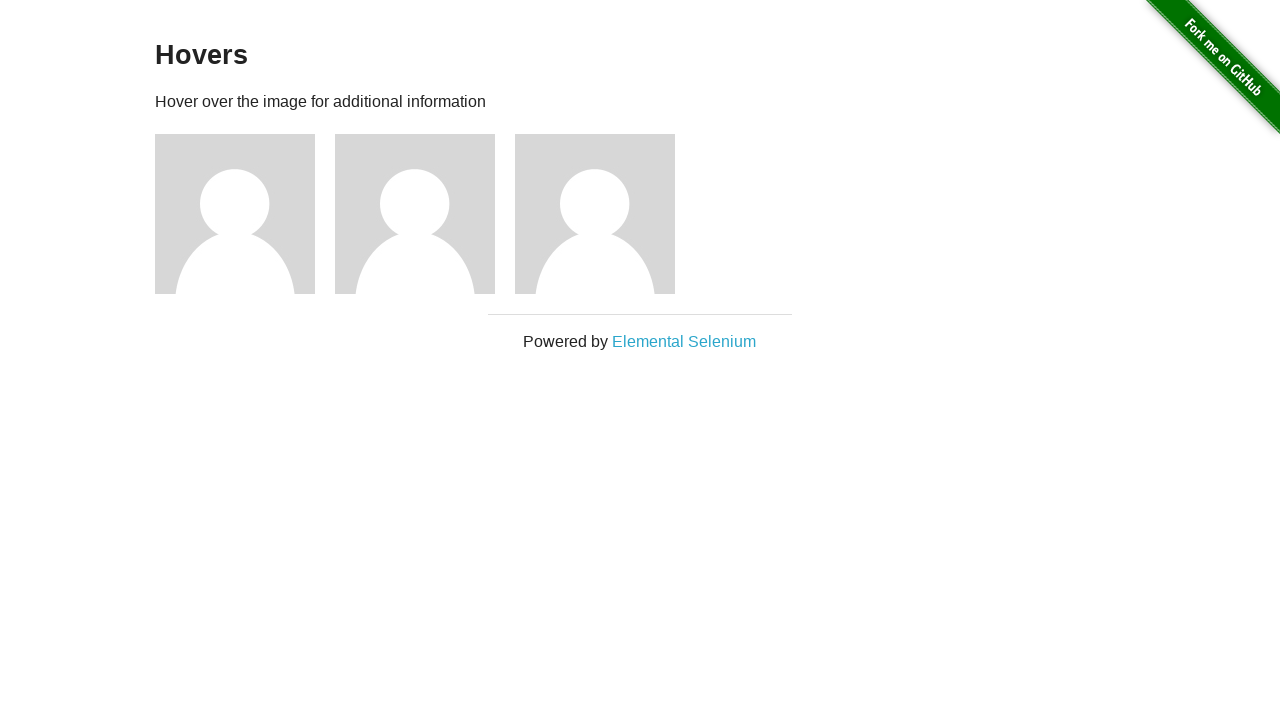

Navigated to hover test page
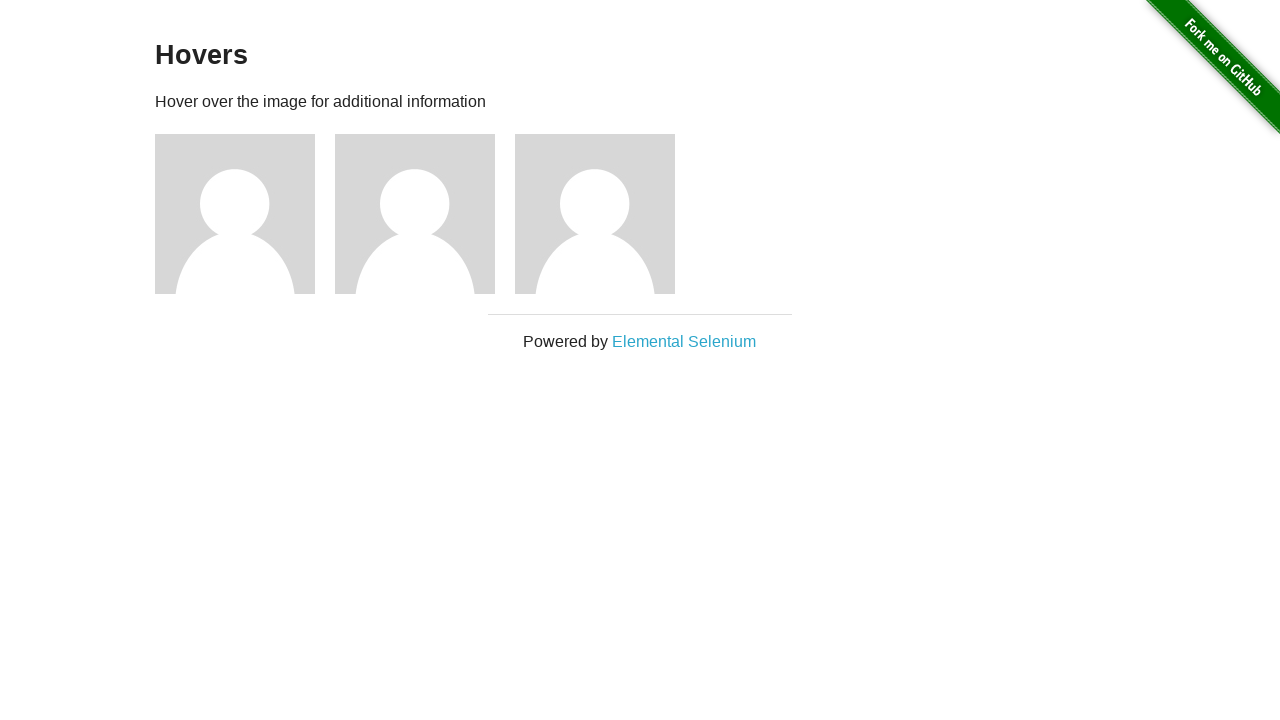

Hovered over image 2 at (235, 214) on (//img)[2]
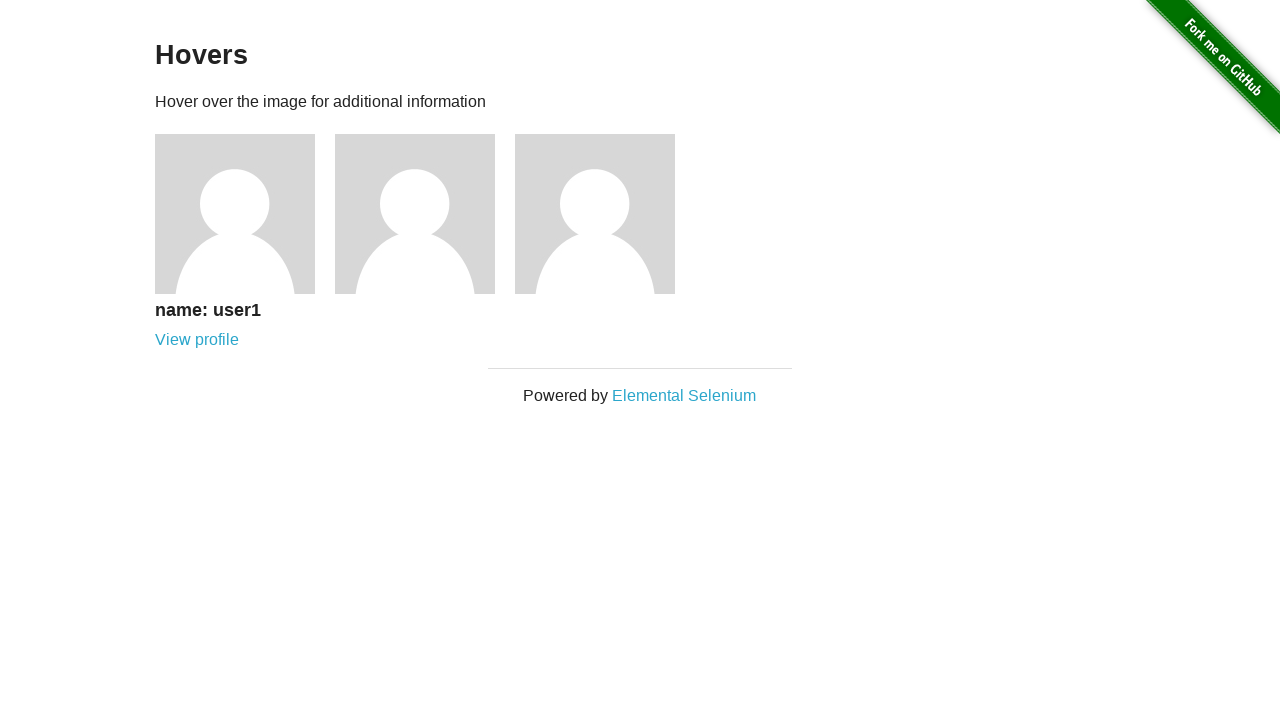

User information element for image 2 became visible
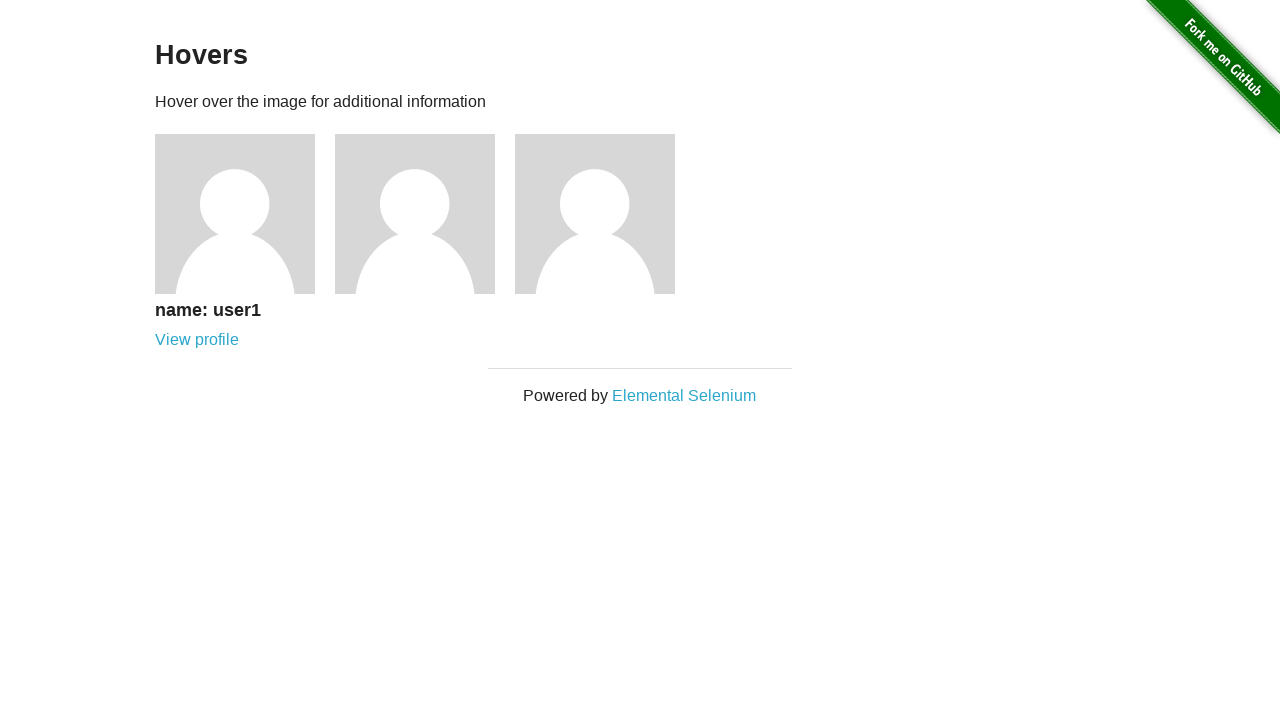

Retrieved user name text: name: user1
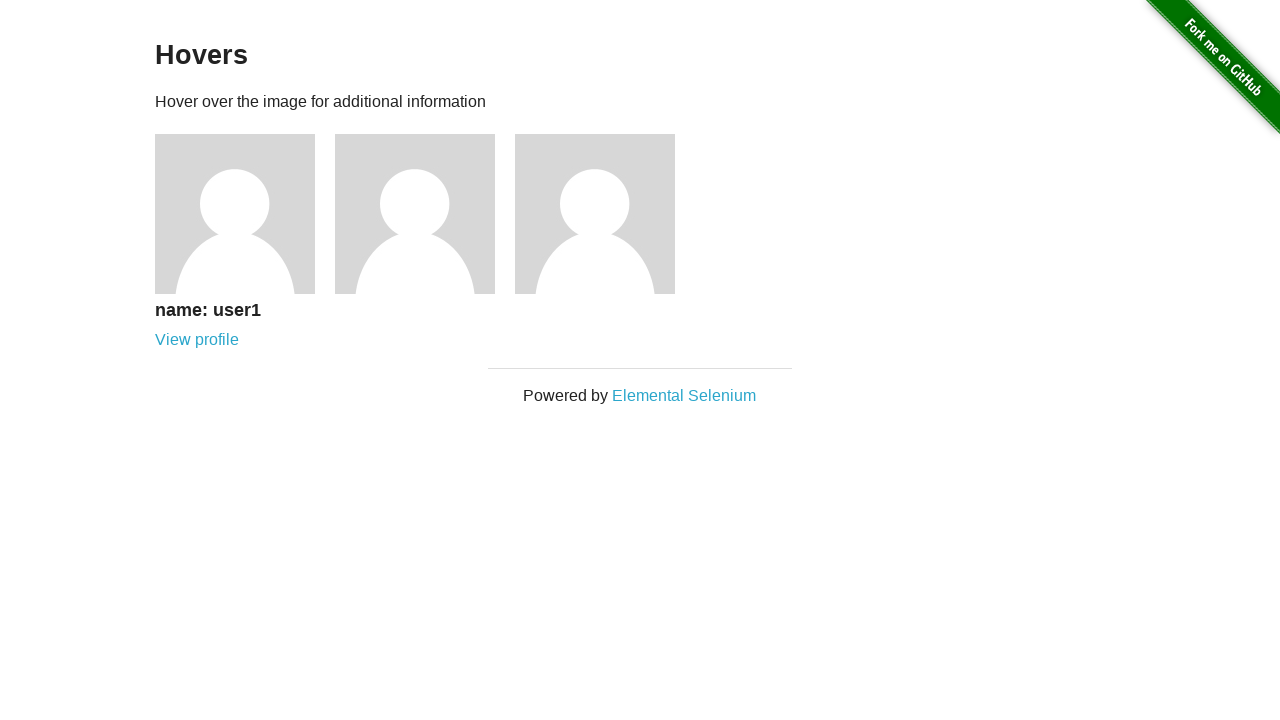

Verified that image 1 displays correct name 'name: user1'
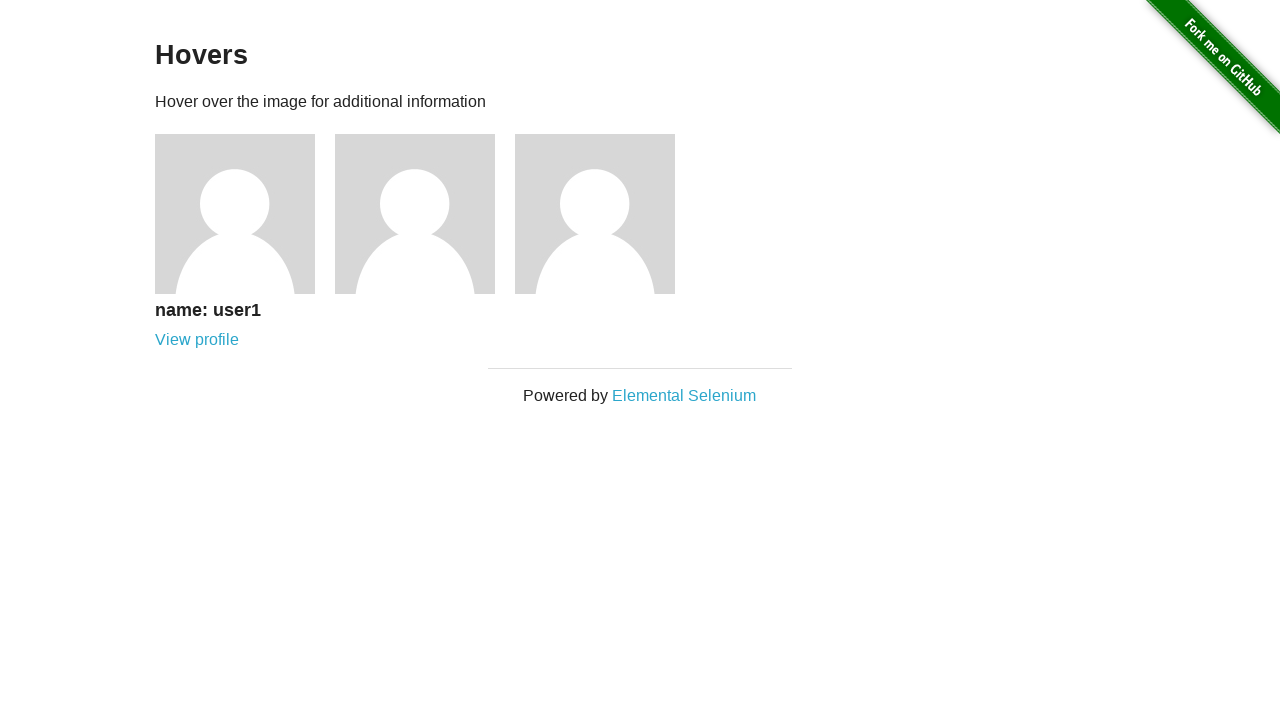

Hovered over image 3 at (415, 214) on (//img)[3]
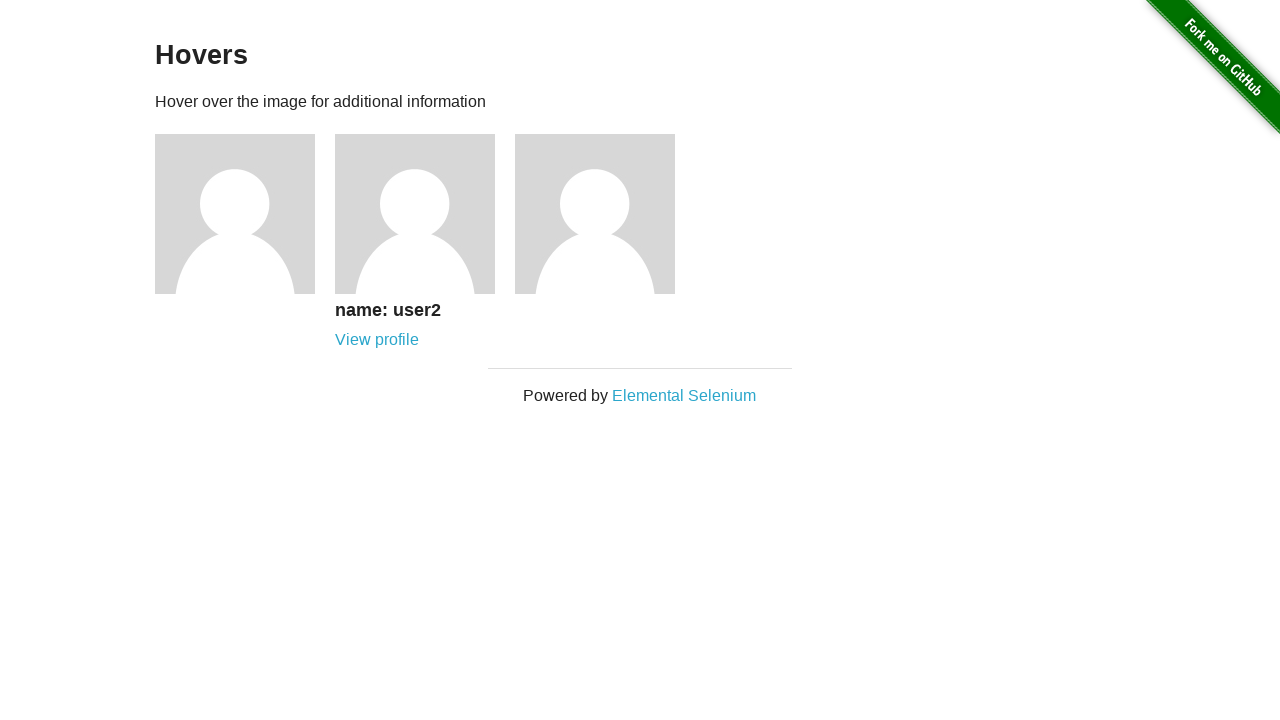

User information element for image 3 became visible
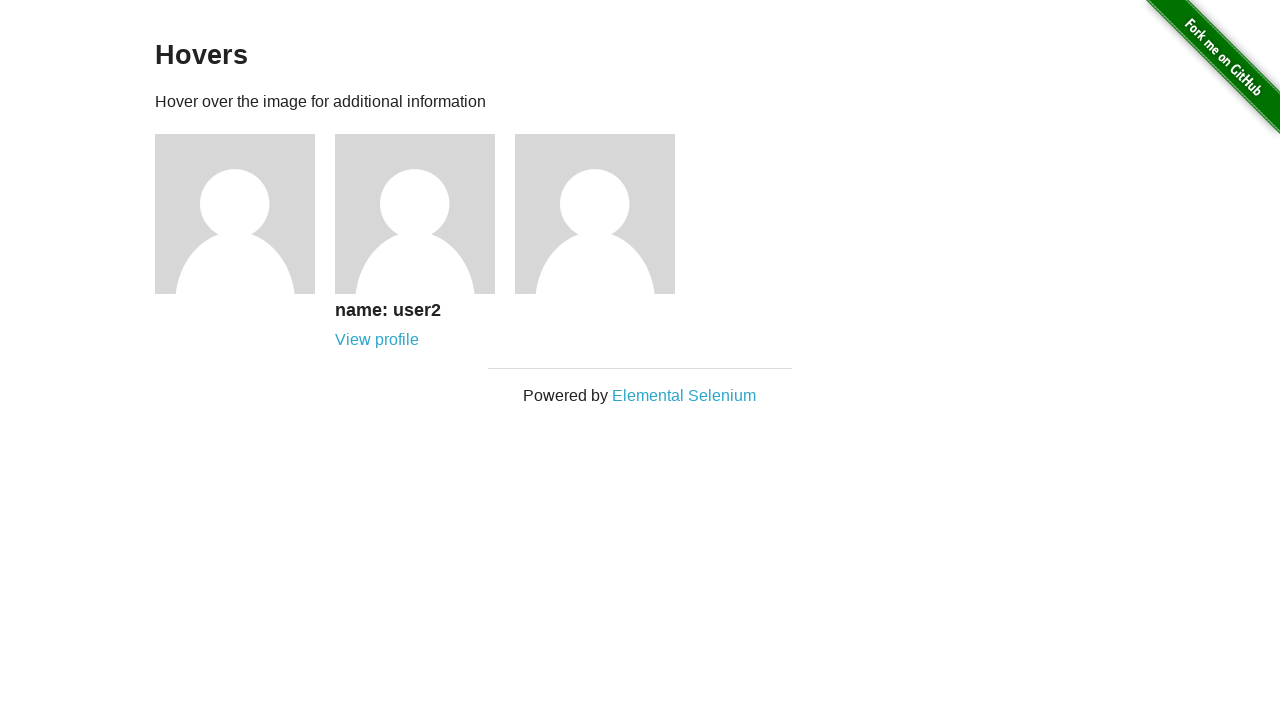

Retrieved user name text: name: user2
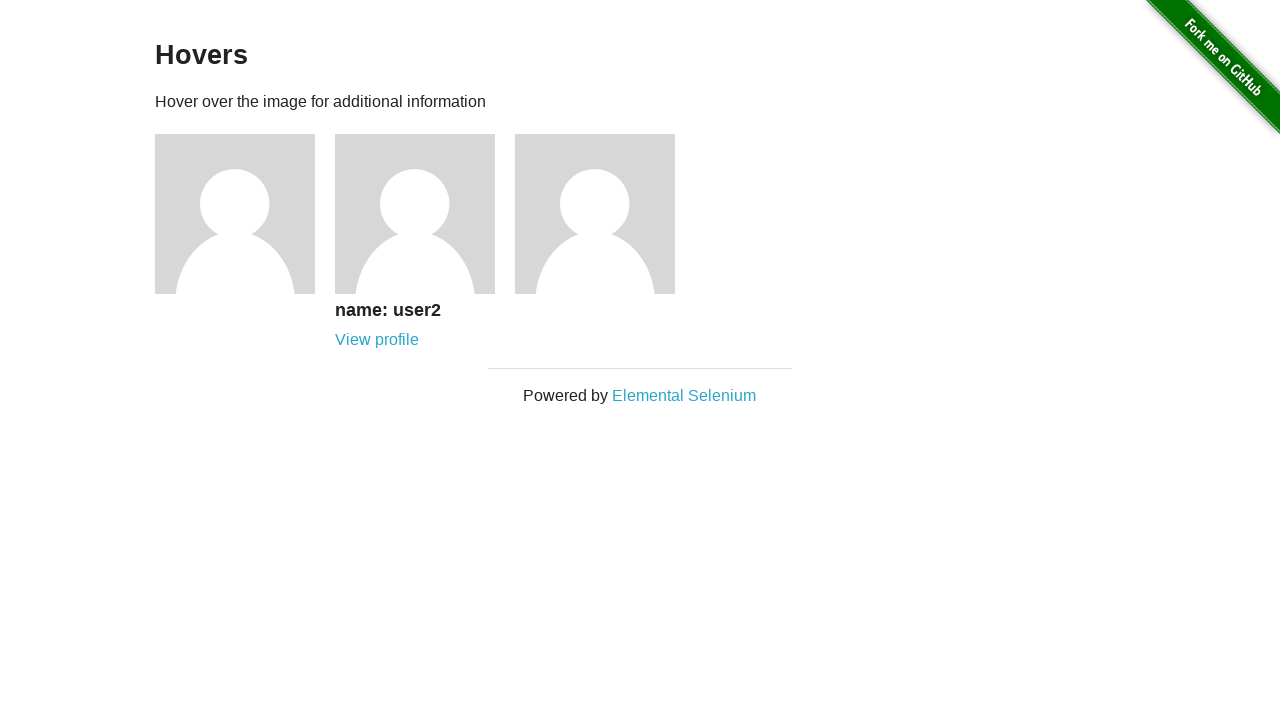

Verified that image 2 displays correct name 'name: user2'
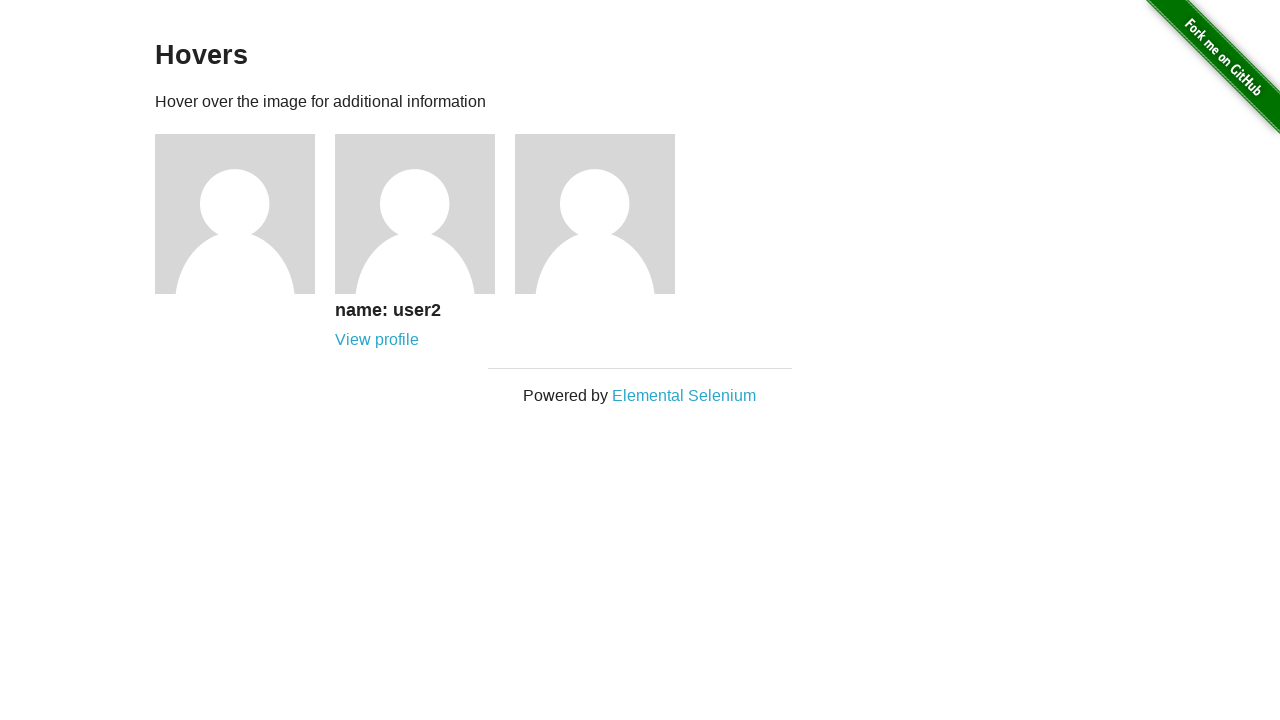

Hovered over image 4 at (595, 214) on (//img)[4]
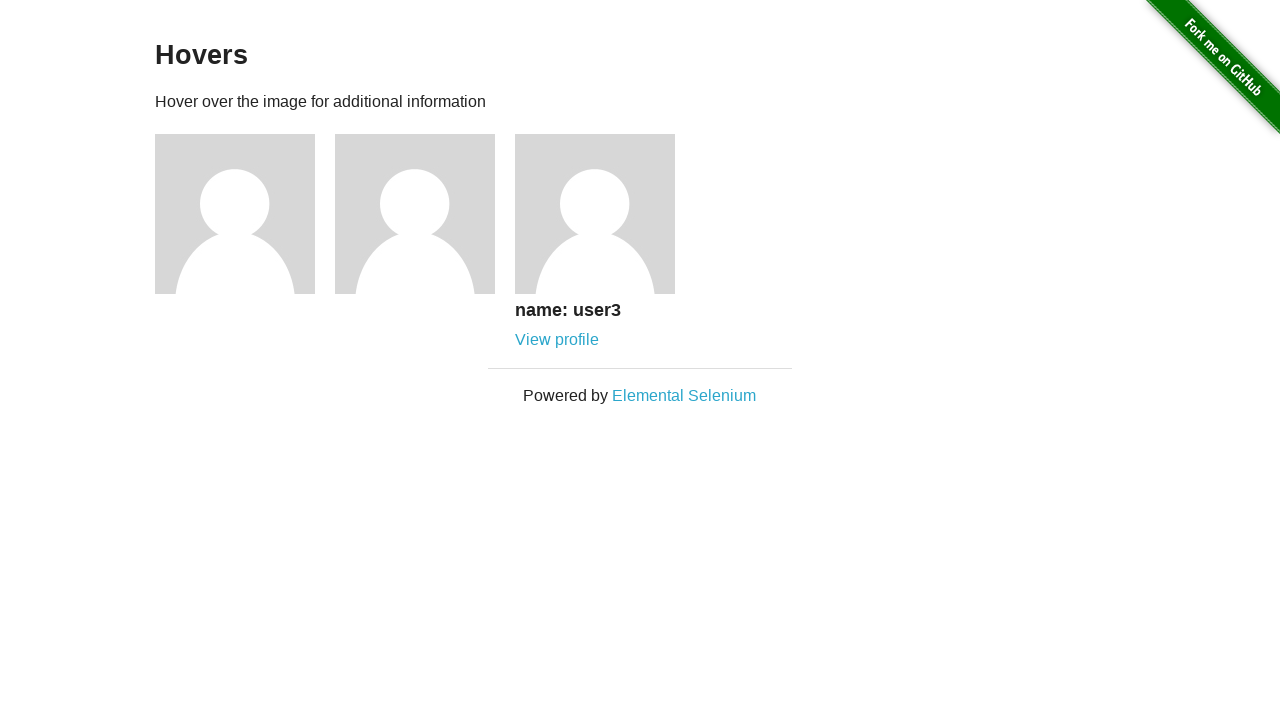

User information element for image 4 became visible
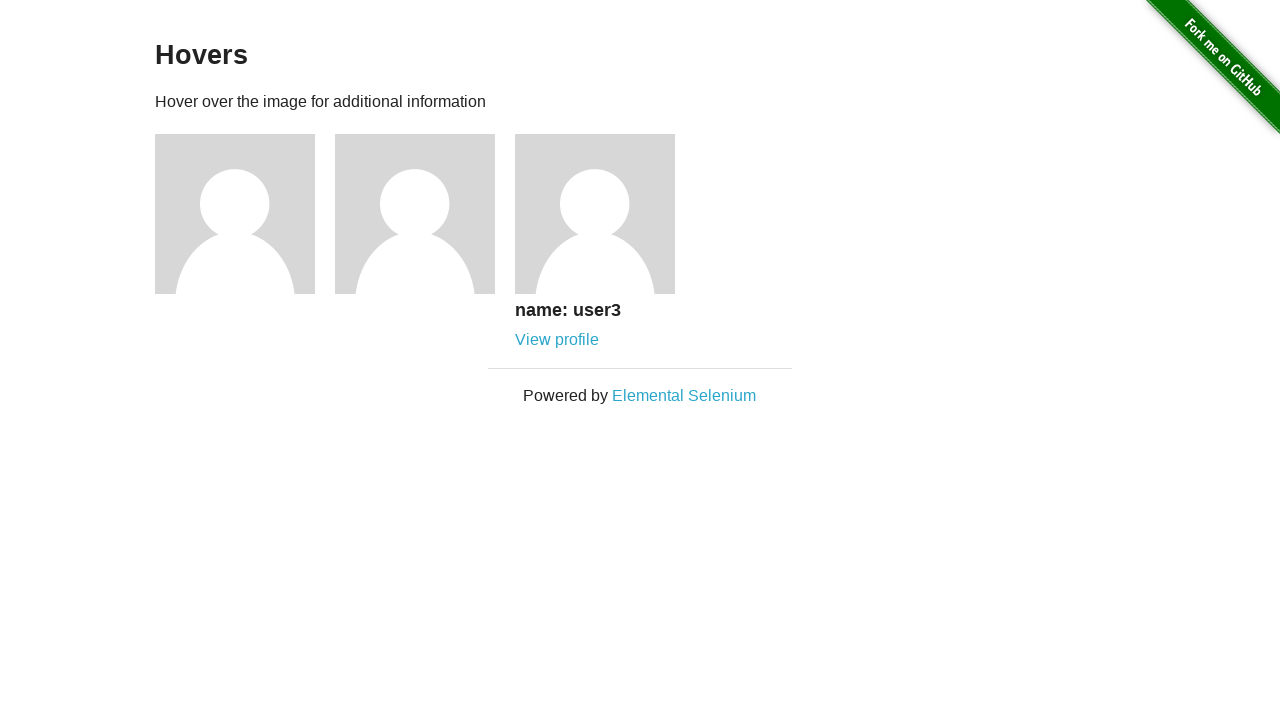

Retrieved user name text: name: user3
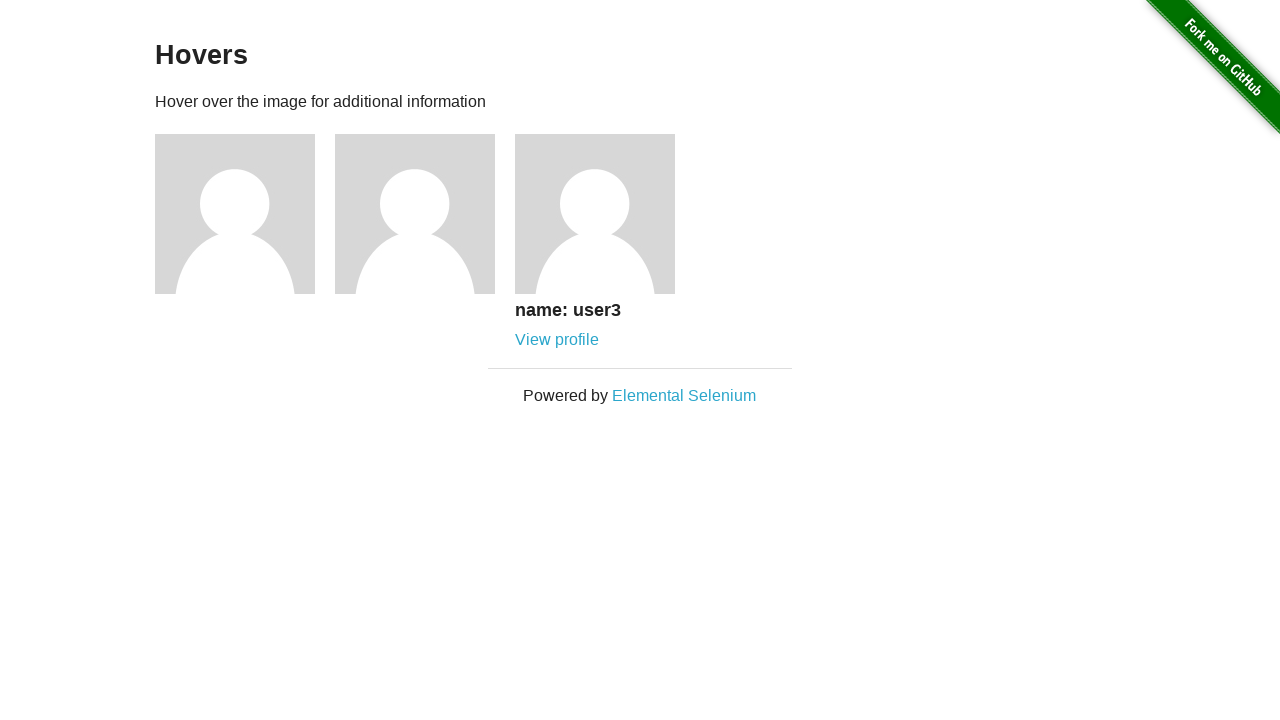

Verified that image 3 displays correct name 'name: user3'
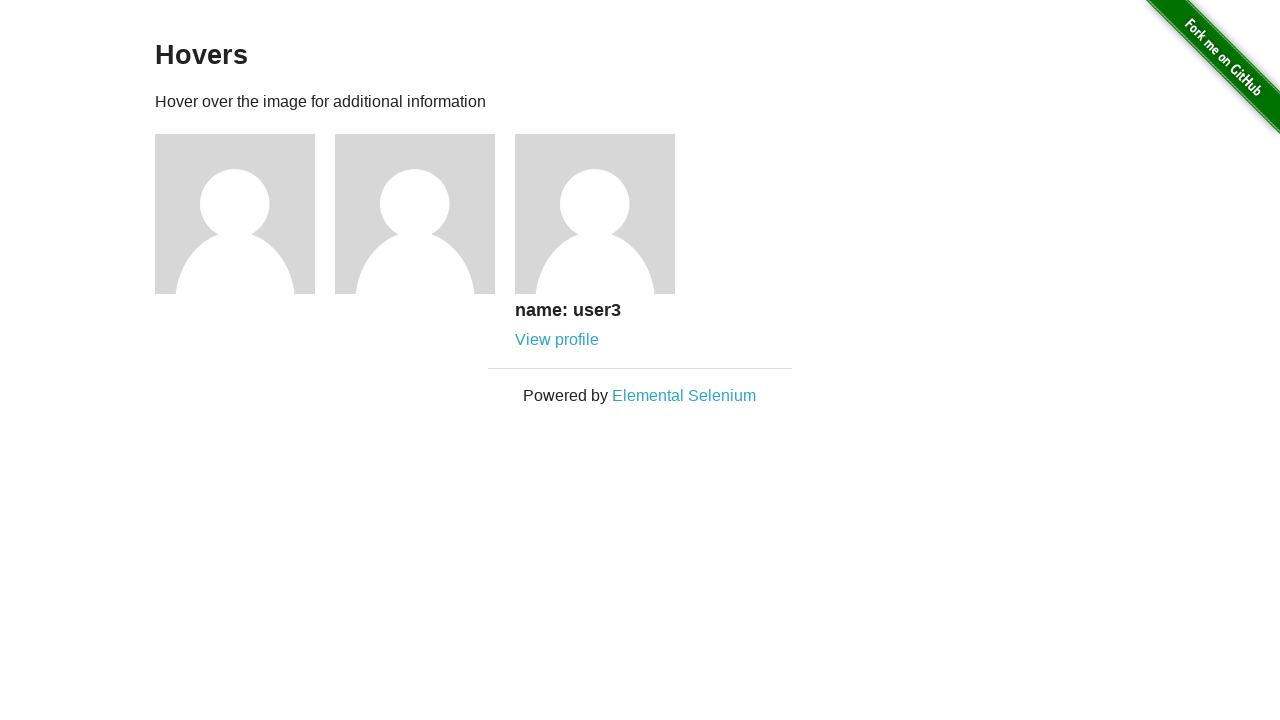

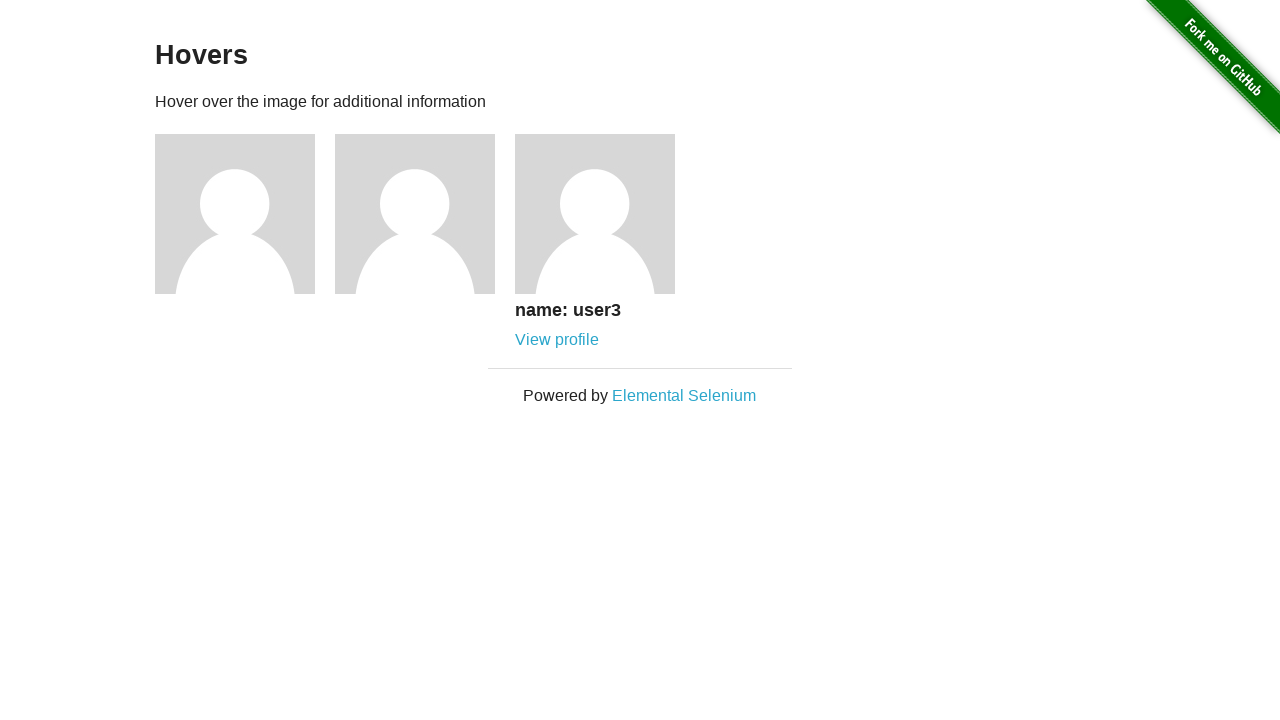